Tests that new todo items are appended to the bottom of the list and counter displays correctly

Starting URL: https://demo.playwright.dev/todomvc

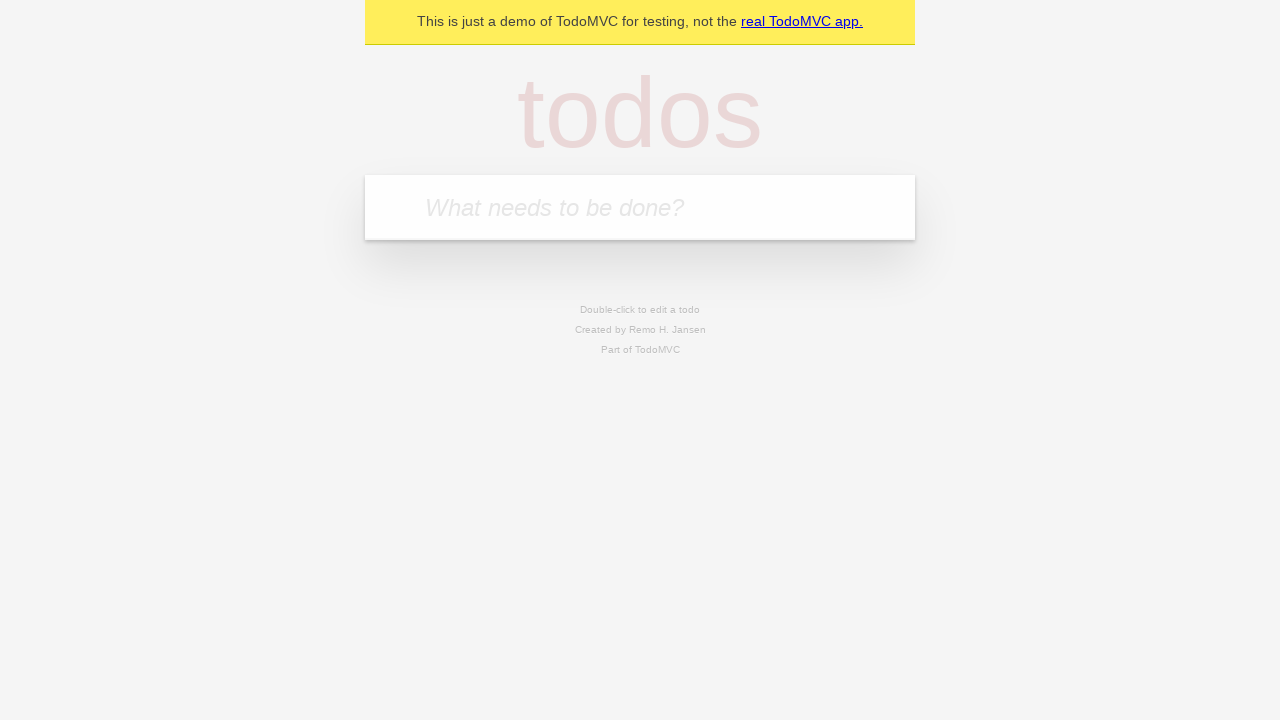

Filled todo input with 'buy some cheese' on internal:attr=[placeholder="What needs to be done?"i]
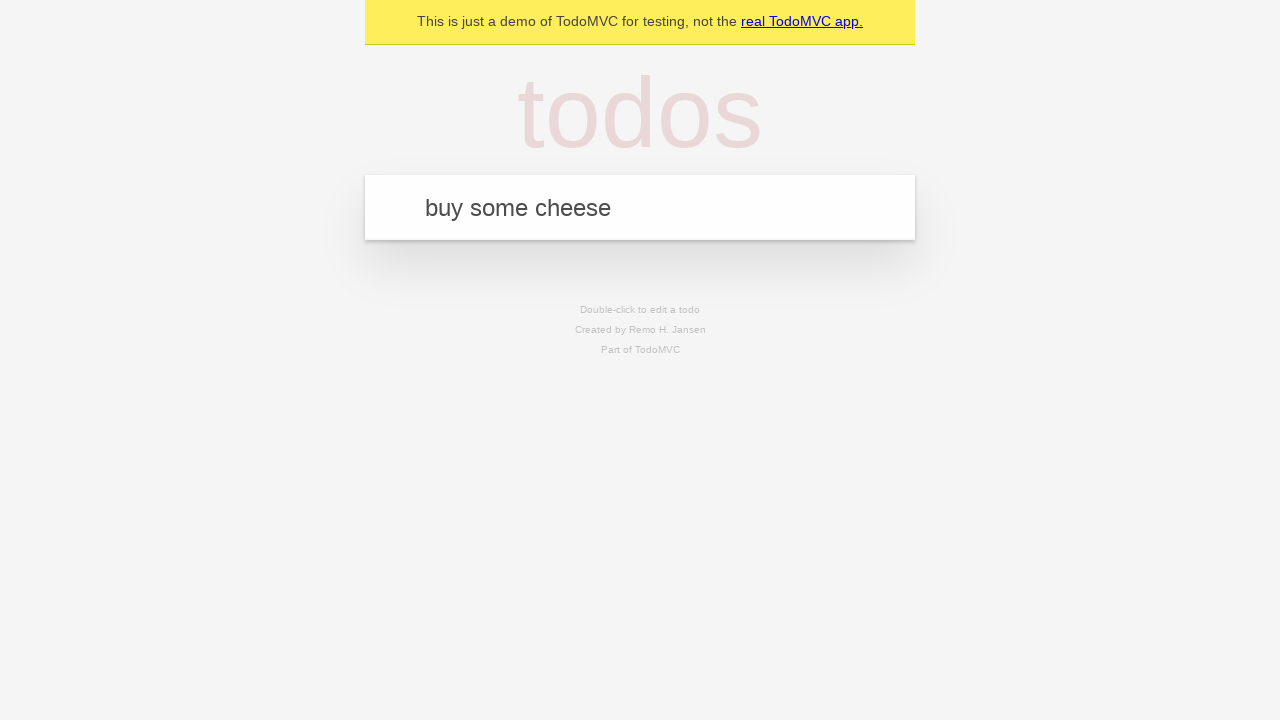

Pressed Enter to add first todo item on internal:attr=[placeholder="What needs to be done?"i]
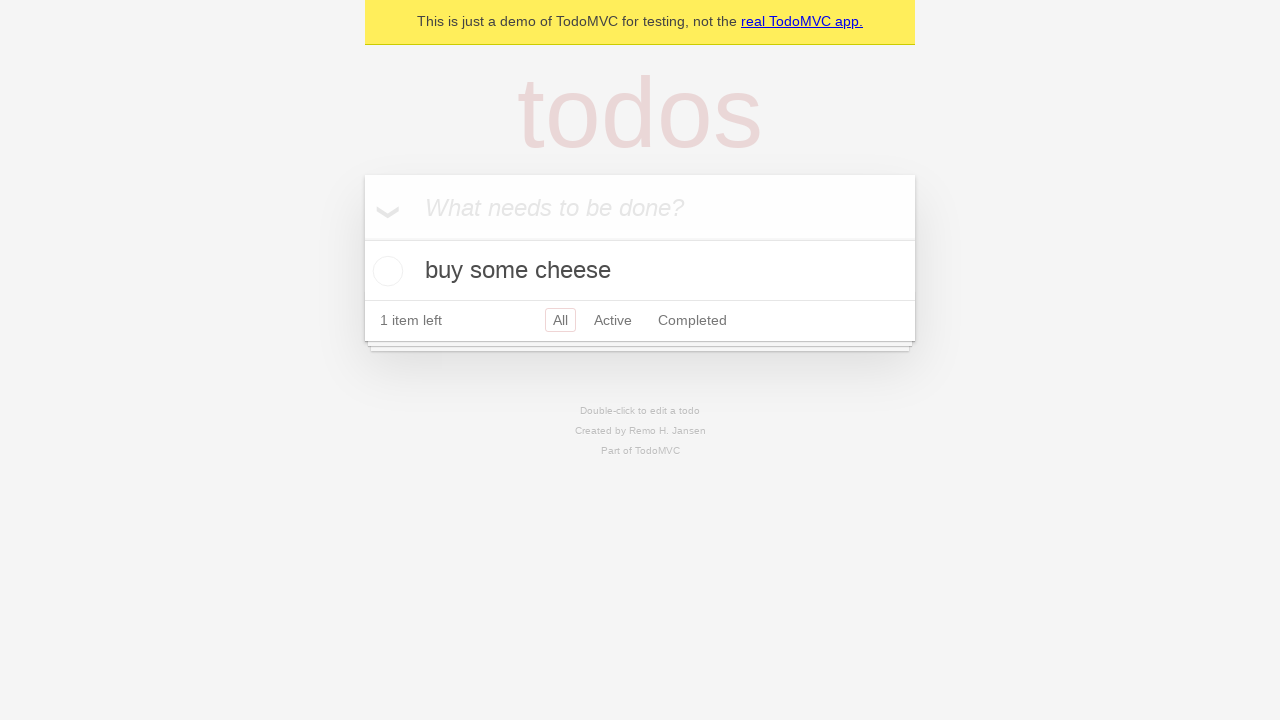

Filled todo input with 'feed the cat' on internal:attr=[placeholder="What needs to be done?"i]
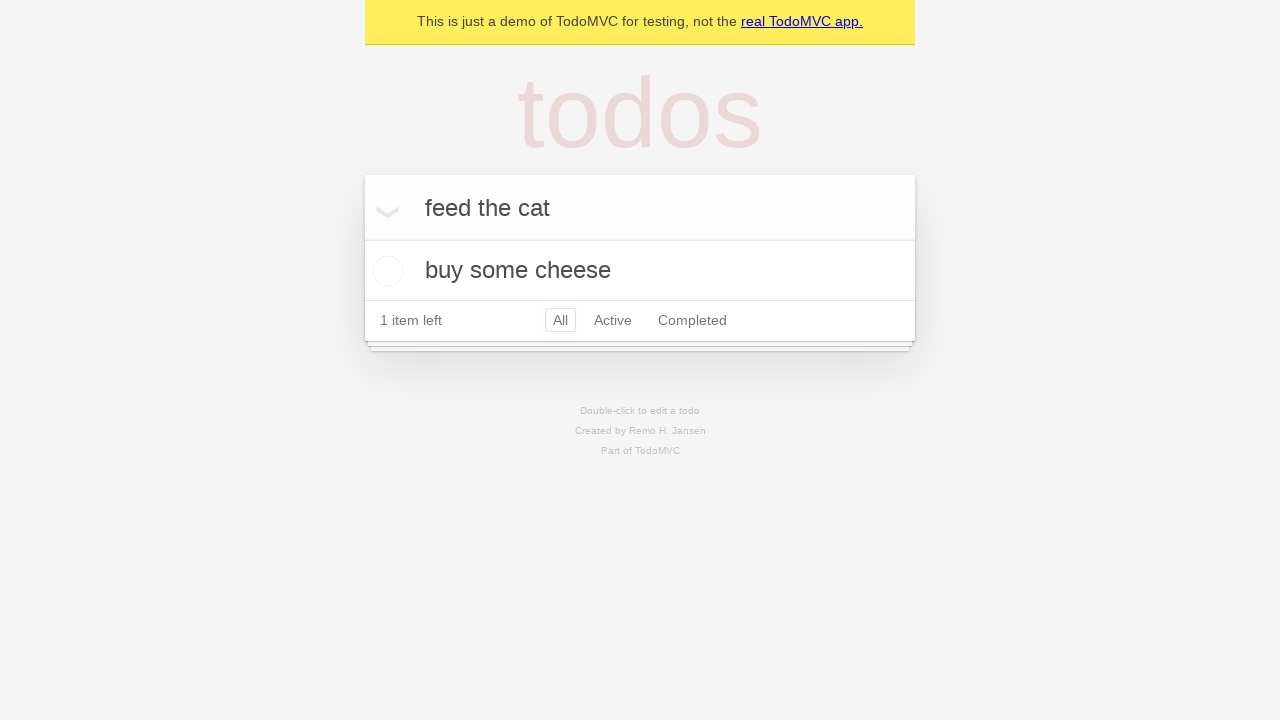

Pressed Enter to add second todo item on internal:attr=[placeholder="What needs to be done?"i]
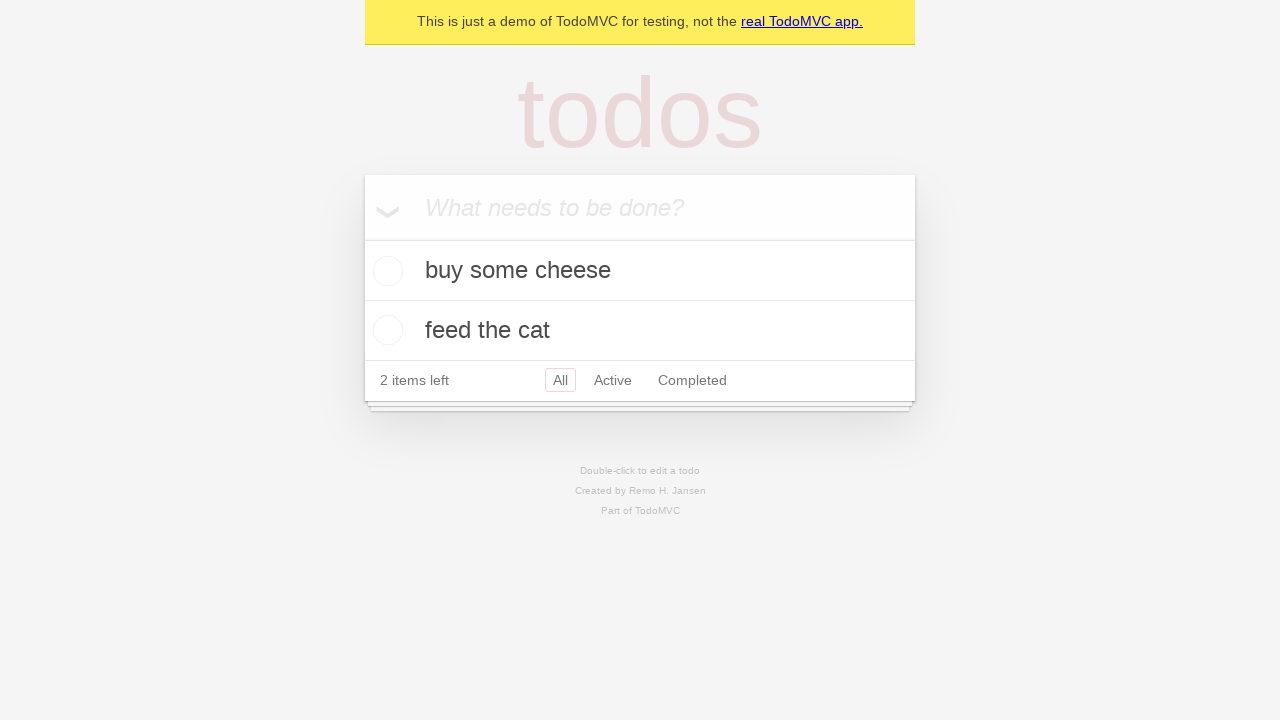

Filled todo input with 'book a doctors appointment' on internal:attr=[placeholder="What needs to be done?"i]
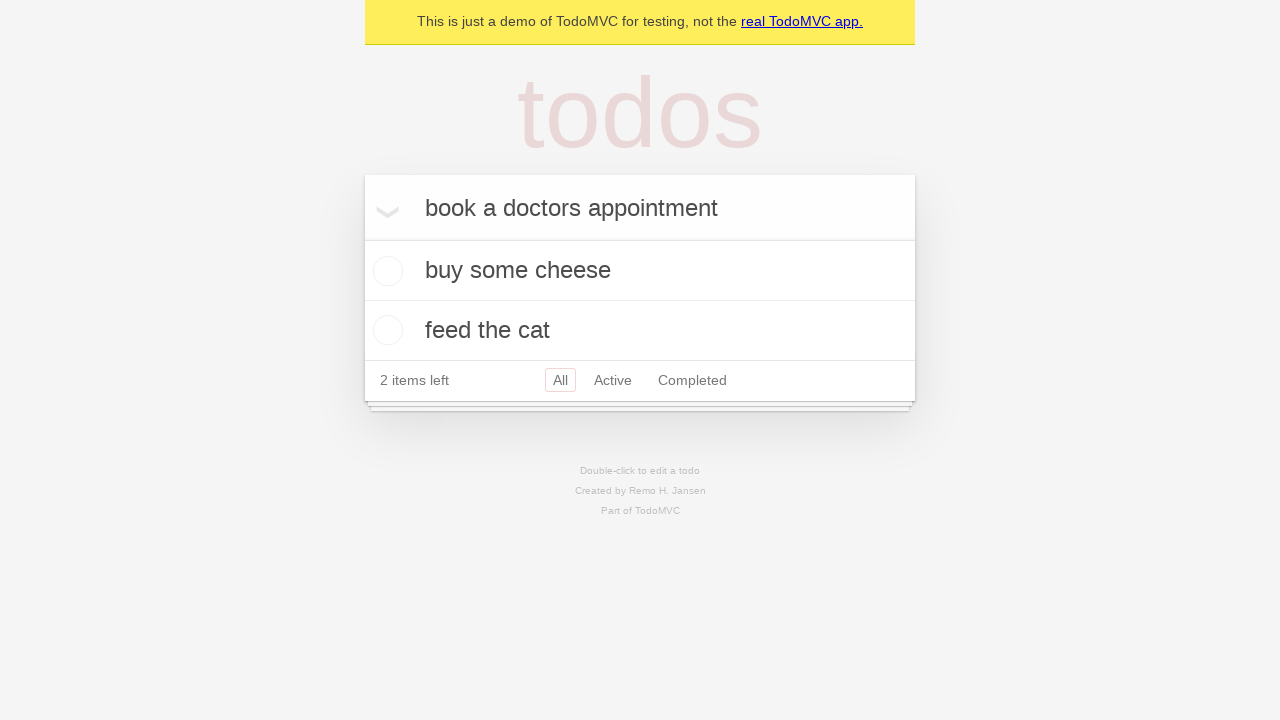

Pressed Enter to add third todo item on internal:attr=[placeholder="What needs to be done?"i]
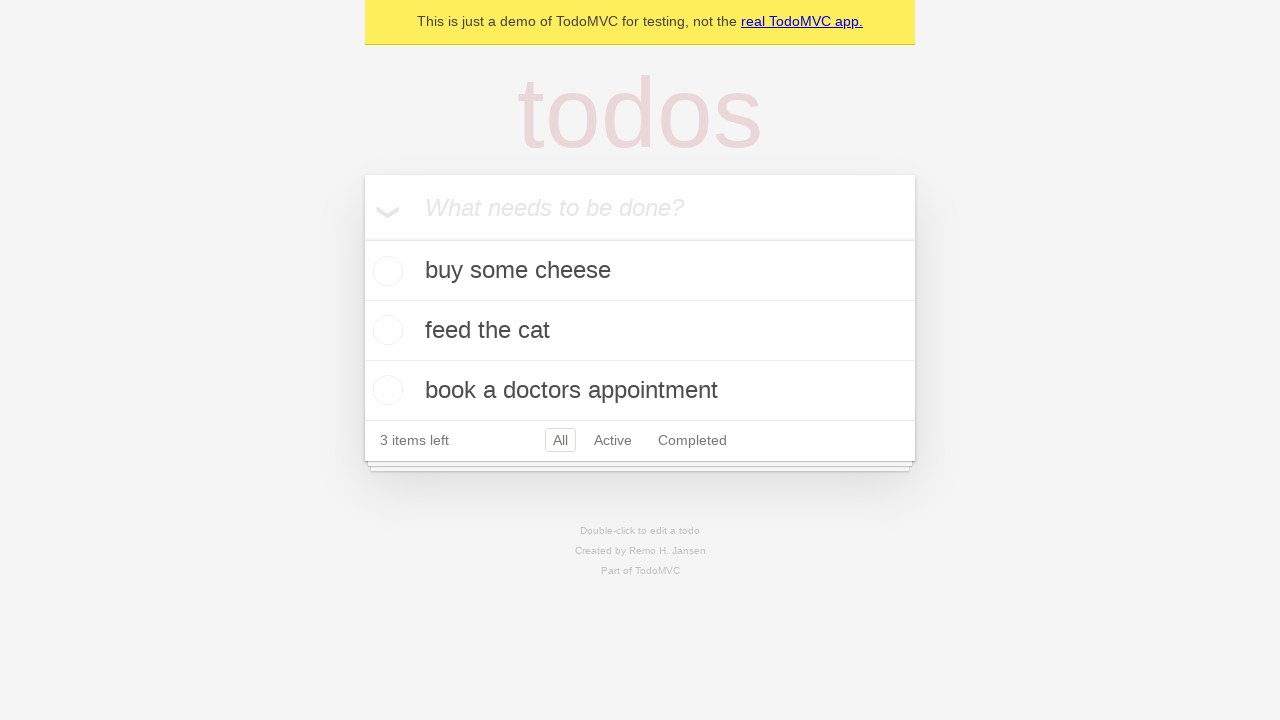

Verified all 3 todo items are visible in the DOM
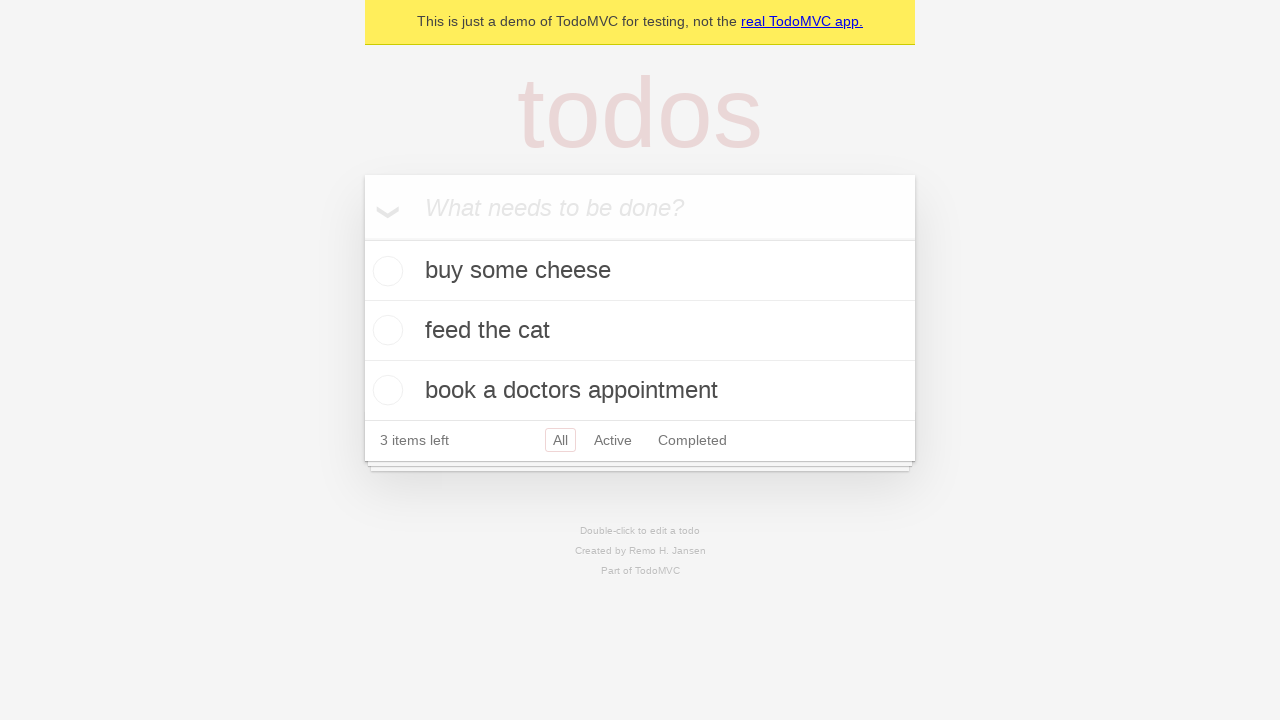

Verified counter displays '3 items left'
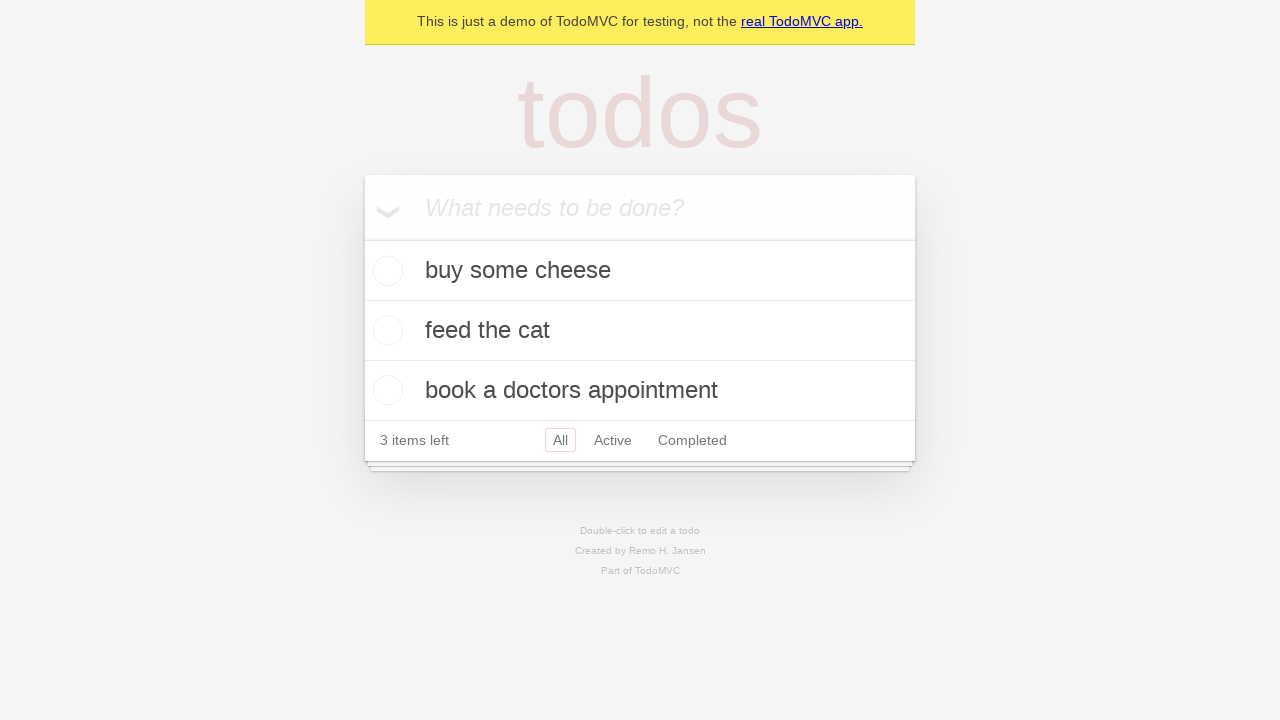

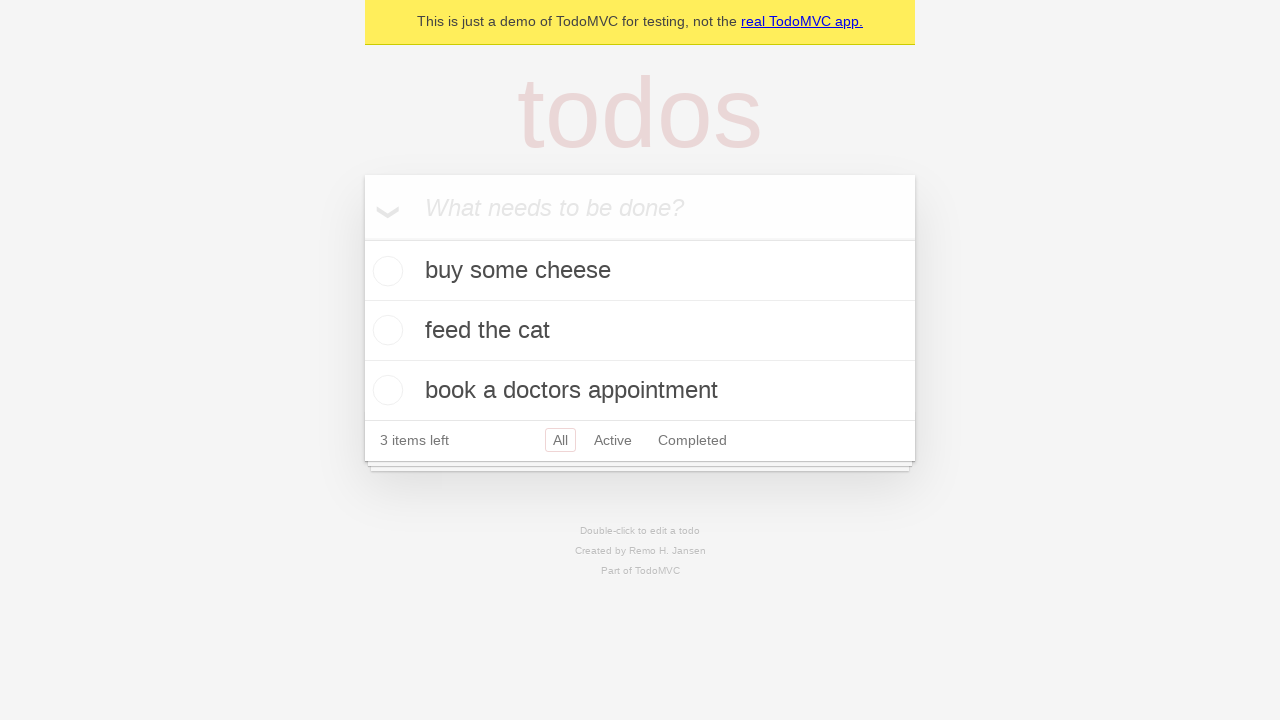